Solves a mathematical puzzle by extracting a value from an element attribute, calculating a result using a formula, and submitting the answer along with checkbox and radio button selections

Starting URL: http://suninjuly.github.io/get_attribute.html

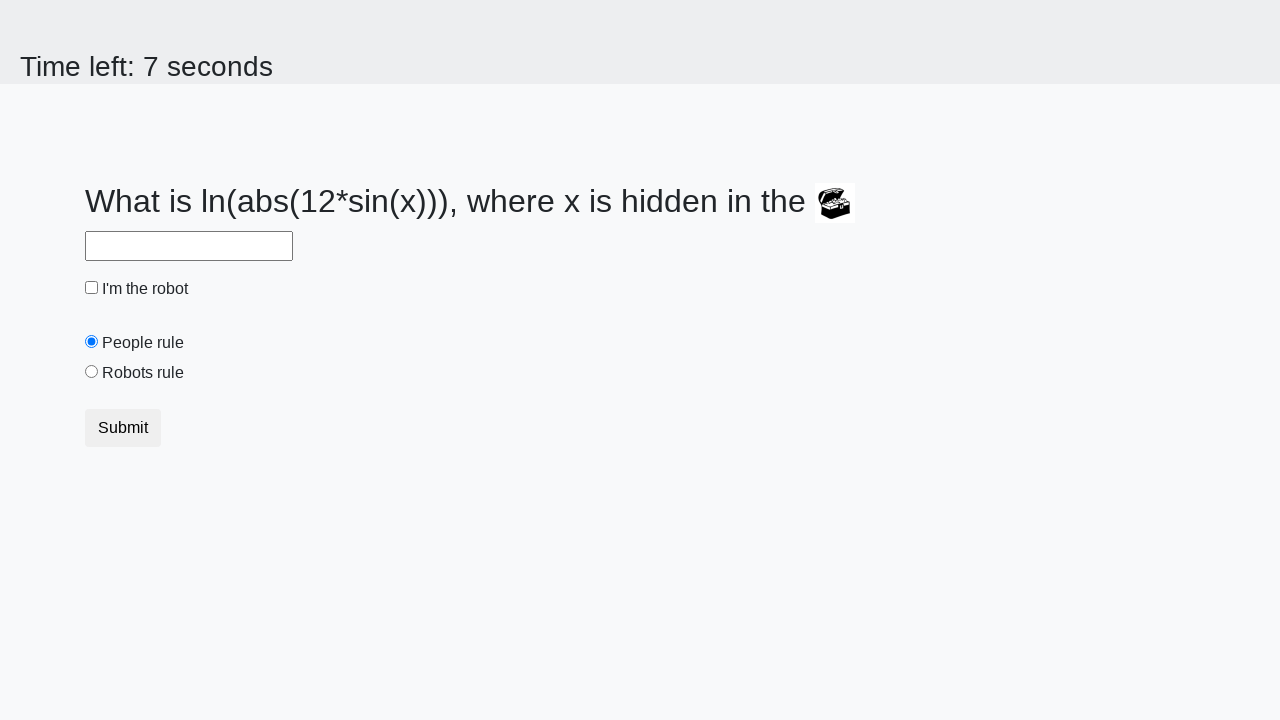

Located the treasure element
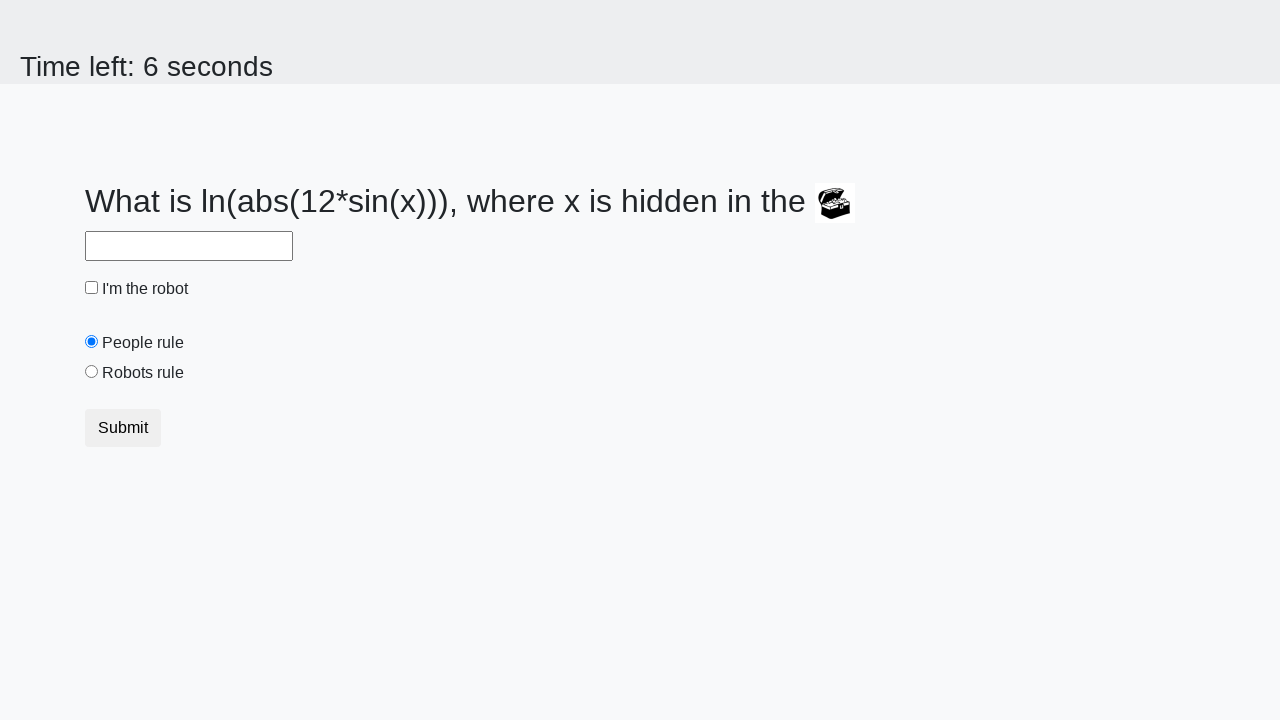

Extracted valuex attribute from treasure element: 168
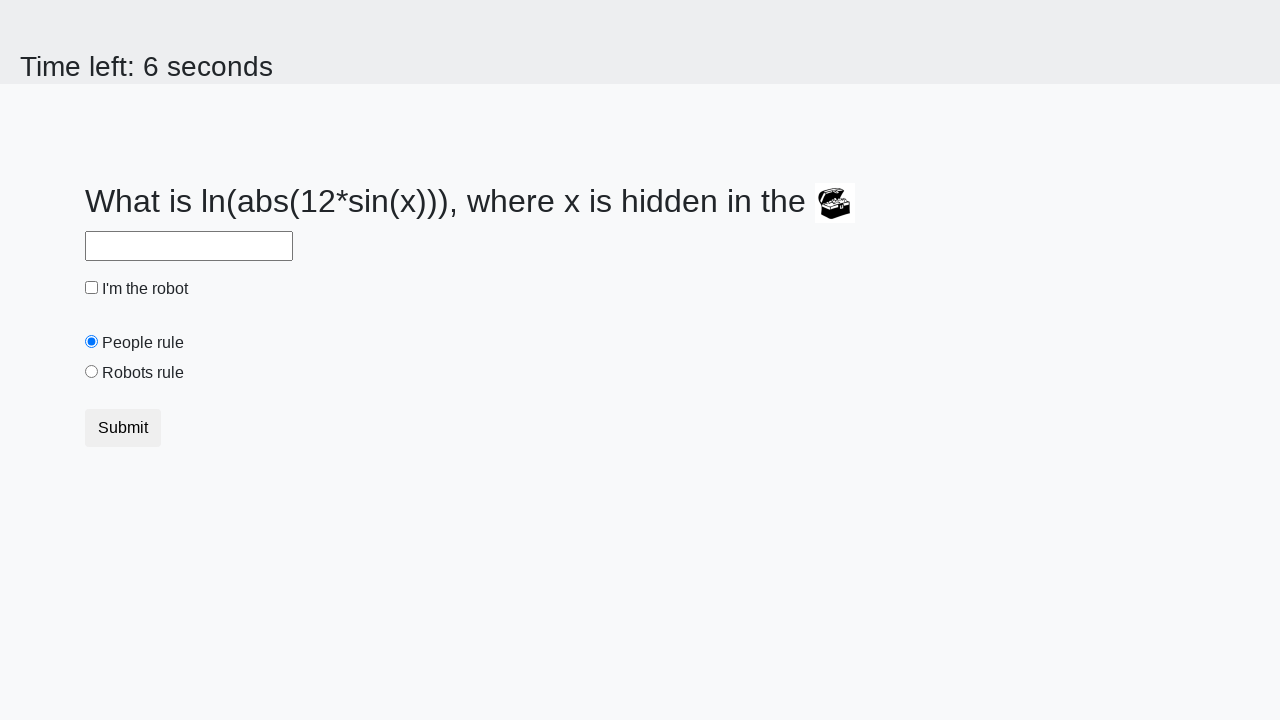

Calculated result using formula: 2.482075935869152
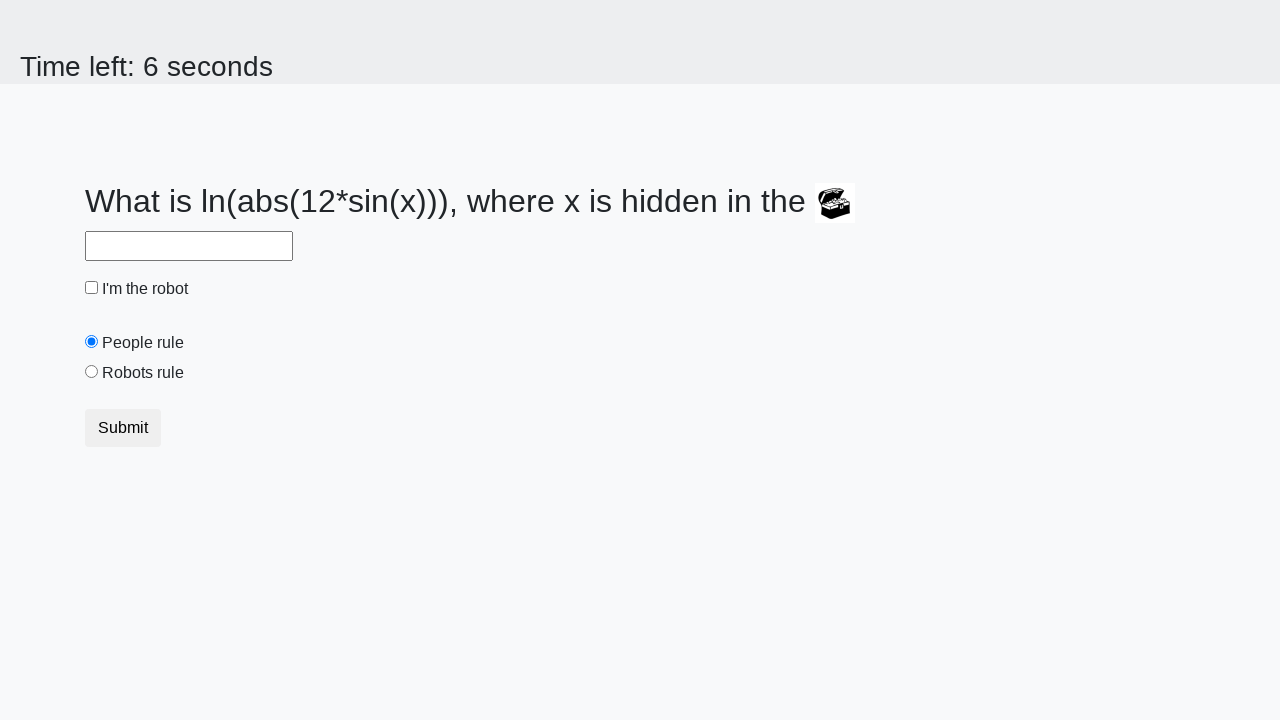

Filled answer field with calculated value: 2.482075935869152 on #answer
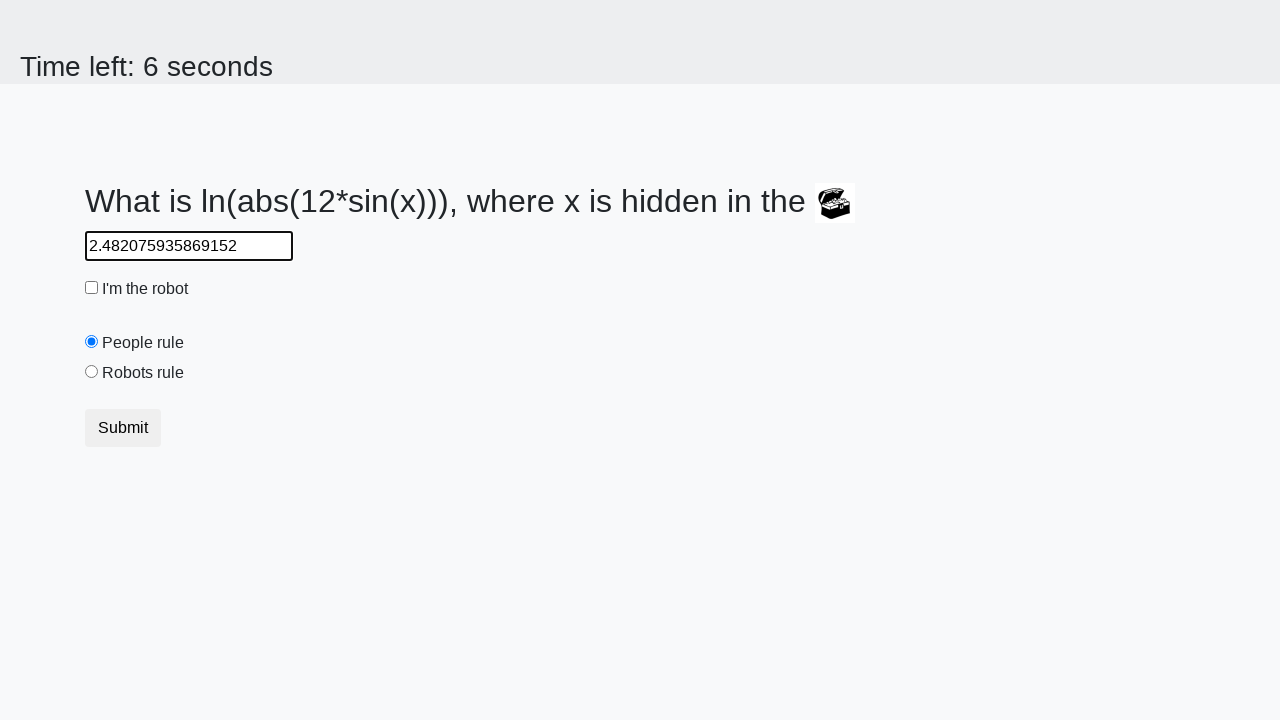

Checked the robot checkbox at (92, 288) on #robotCheckbox
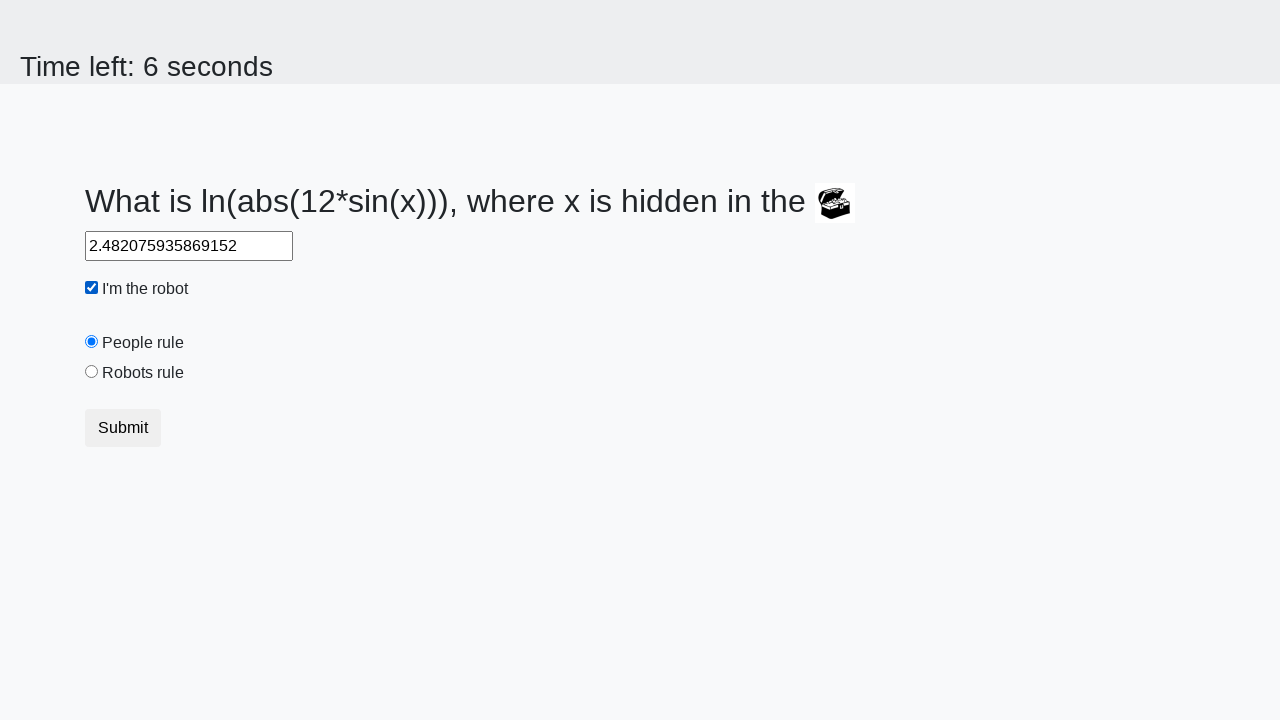

Selected the robots rule radio button at (92, 372) on #robotsRule
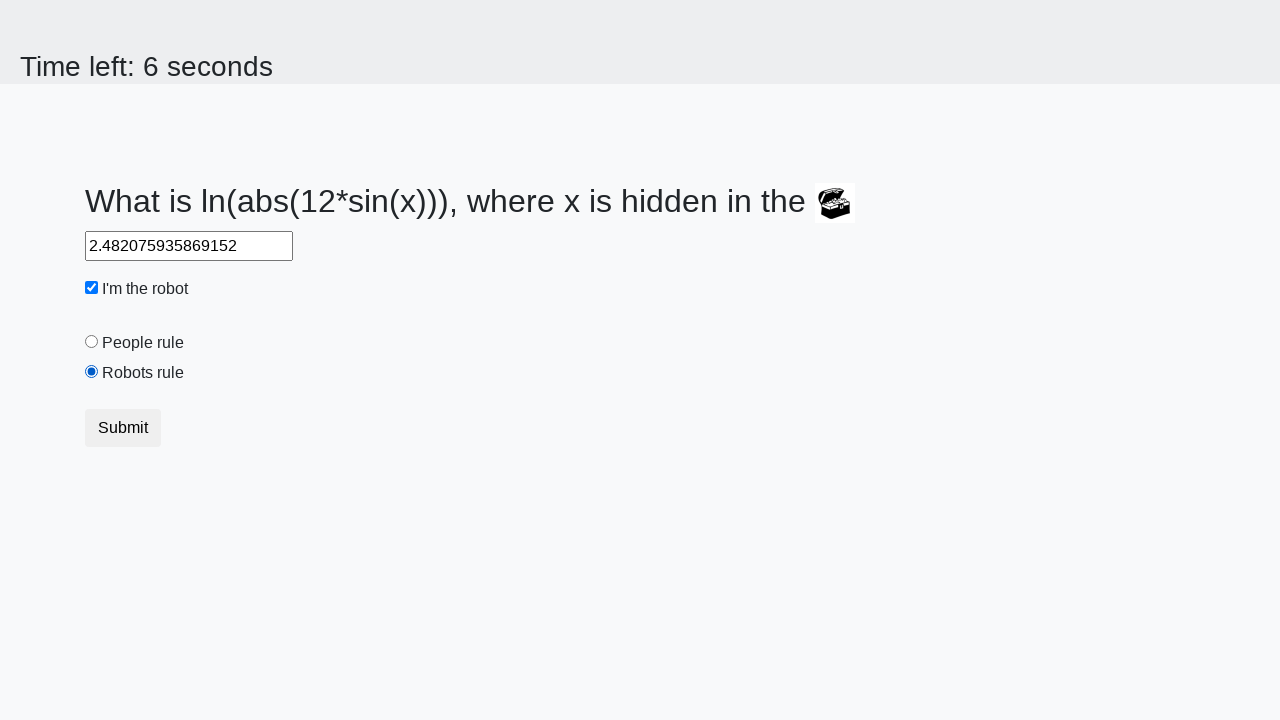

Clicked submit button to submit the form at (123, 428) on [type="submit"]
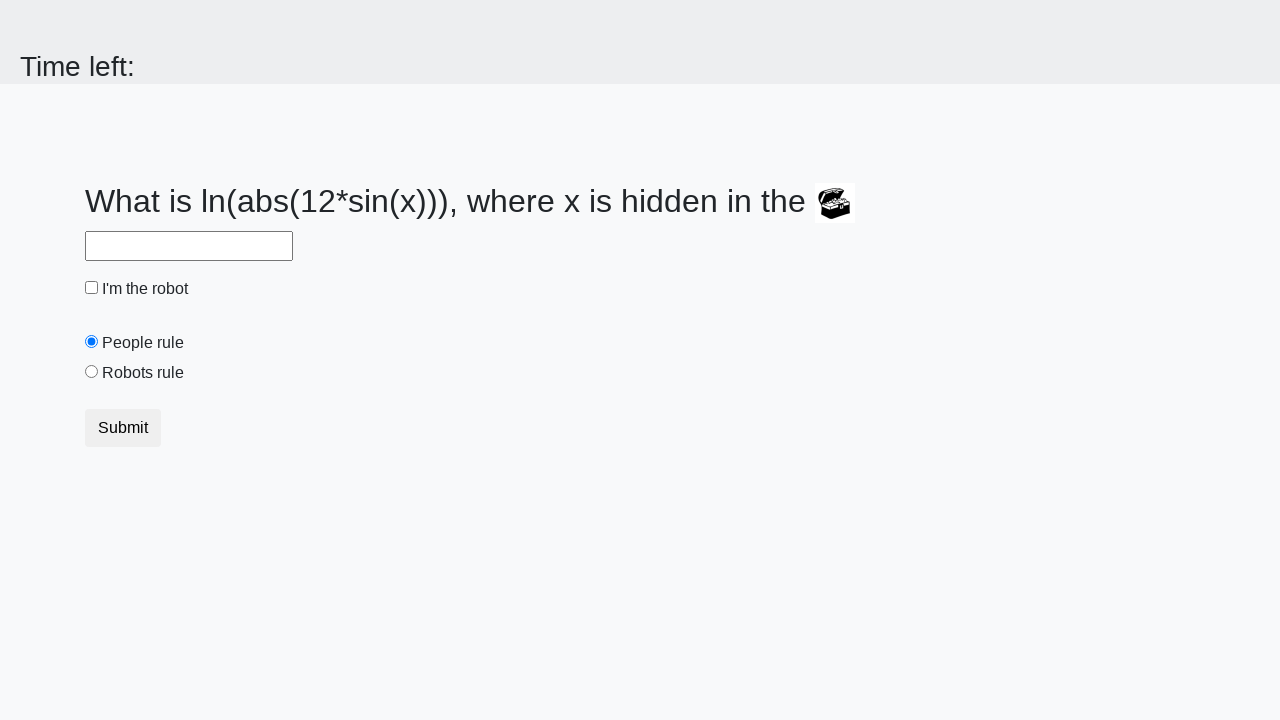

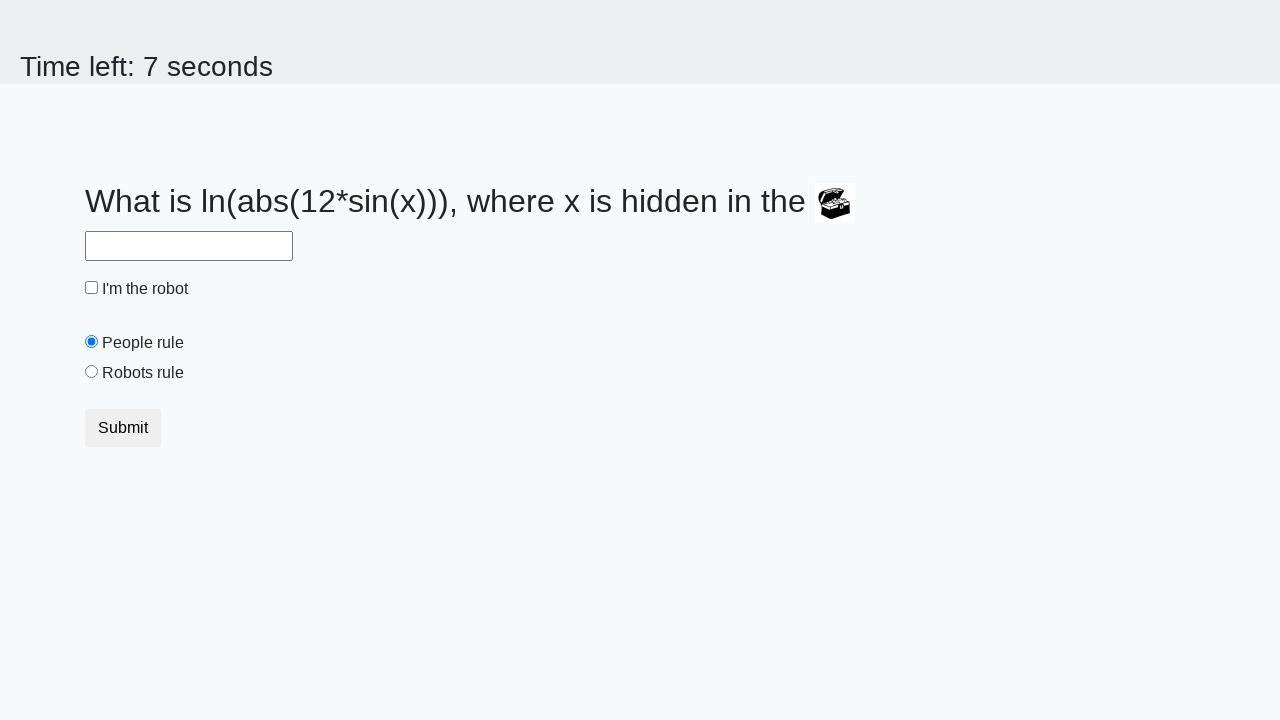